Tests that important pages have proper meta tags and SEO elements by navigating through the homepage, about, services, individual therapy, and contact pages.

Starting URL: https://therapy-website.vercel.app/

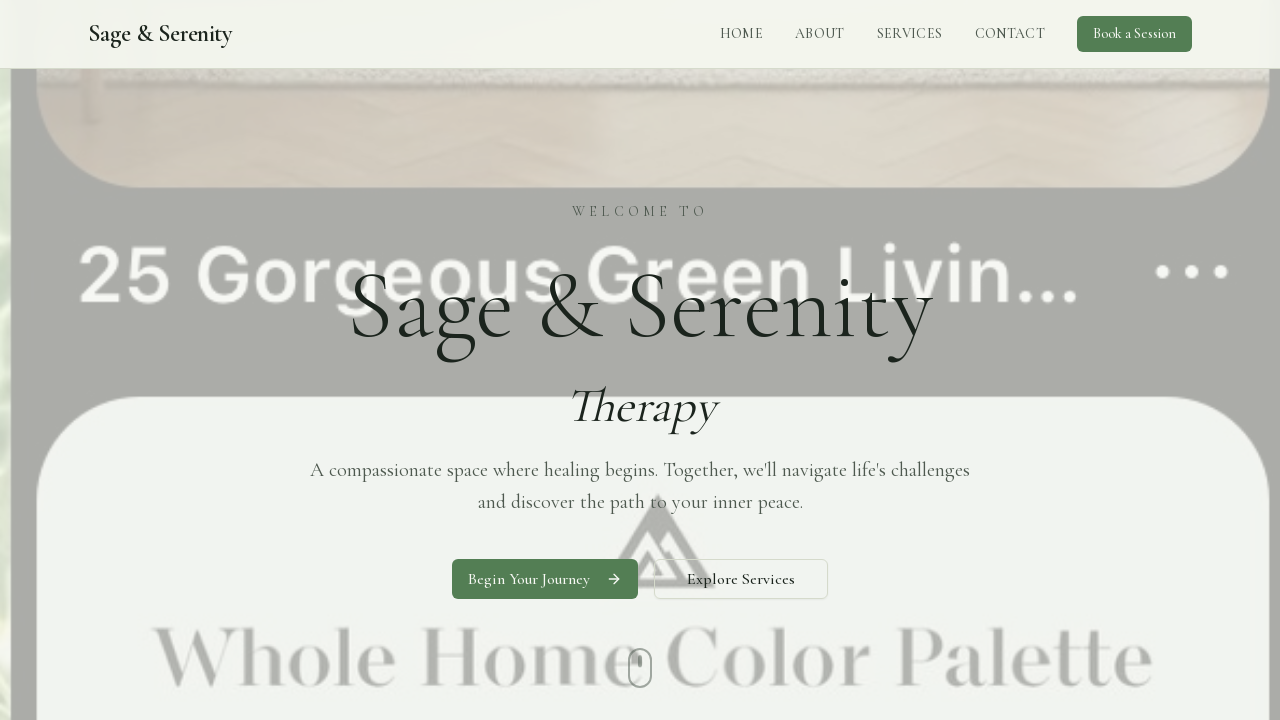

Homepage network idle state reached
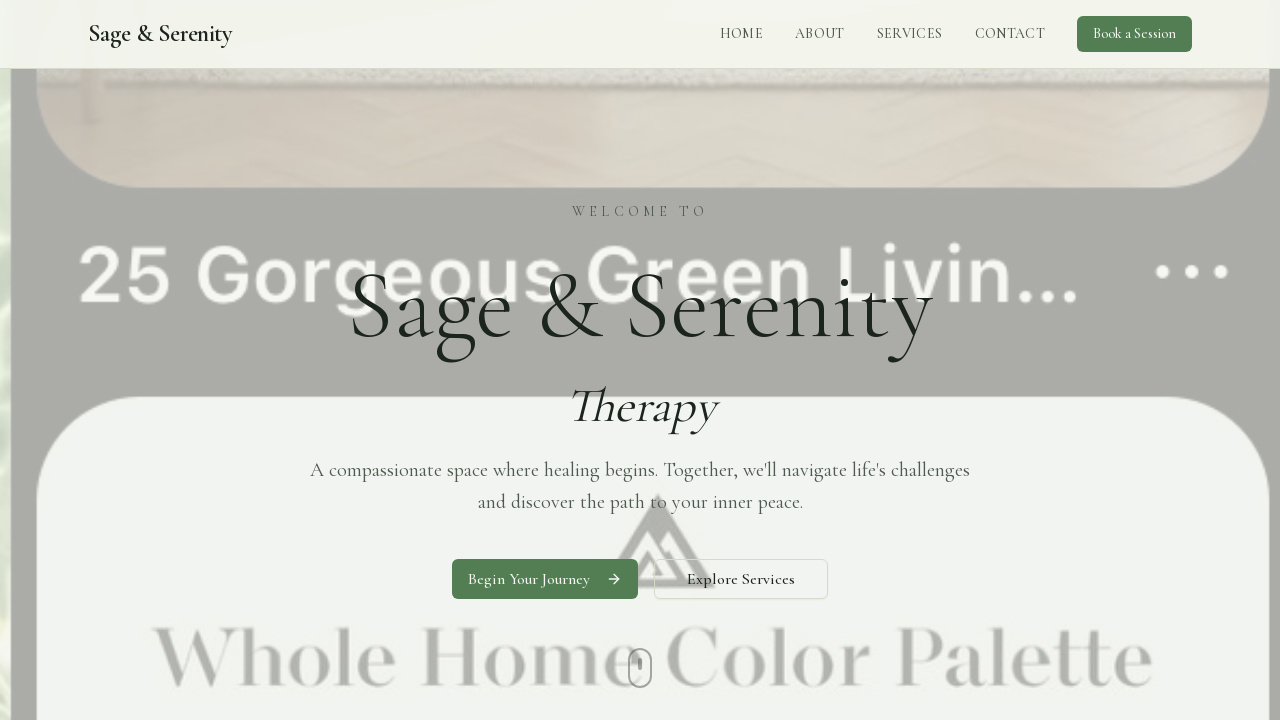

Viewport meta tag verified on homepage
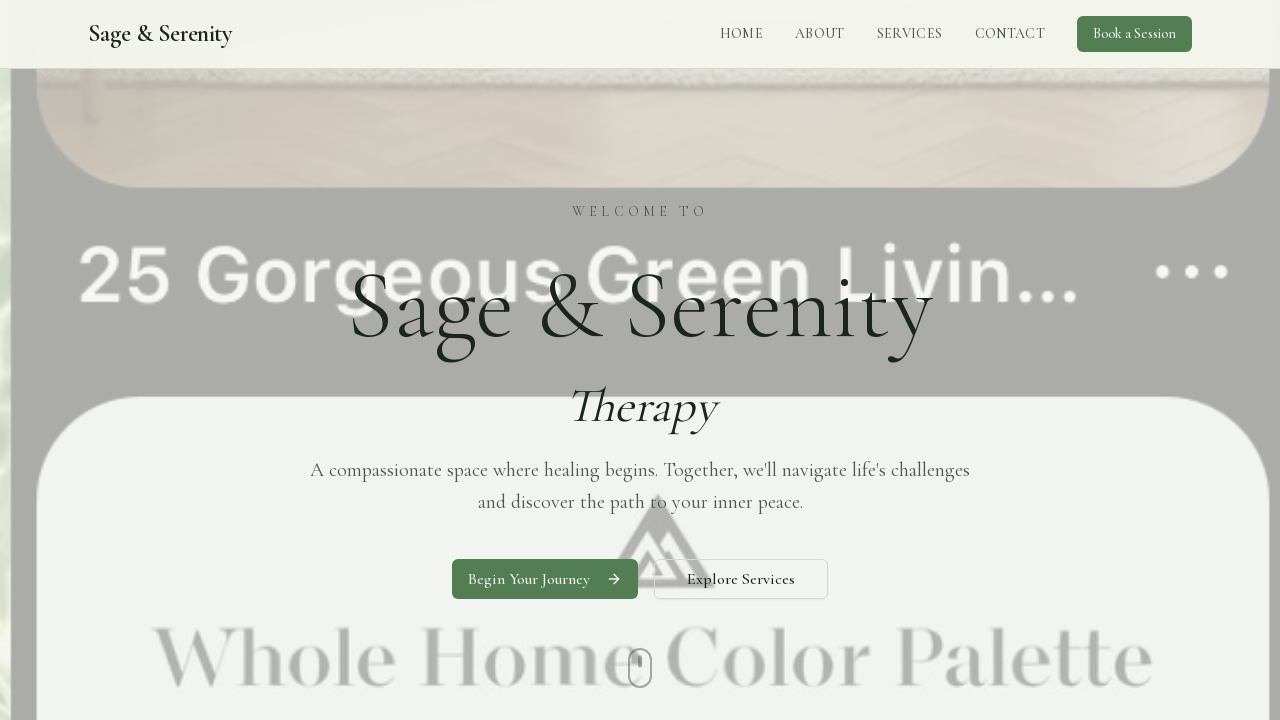

Navigated to about page
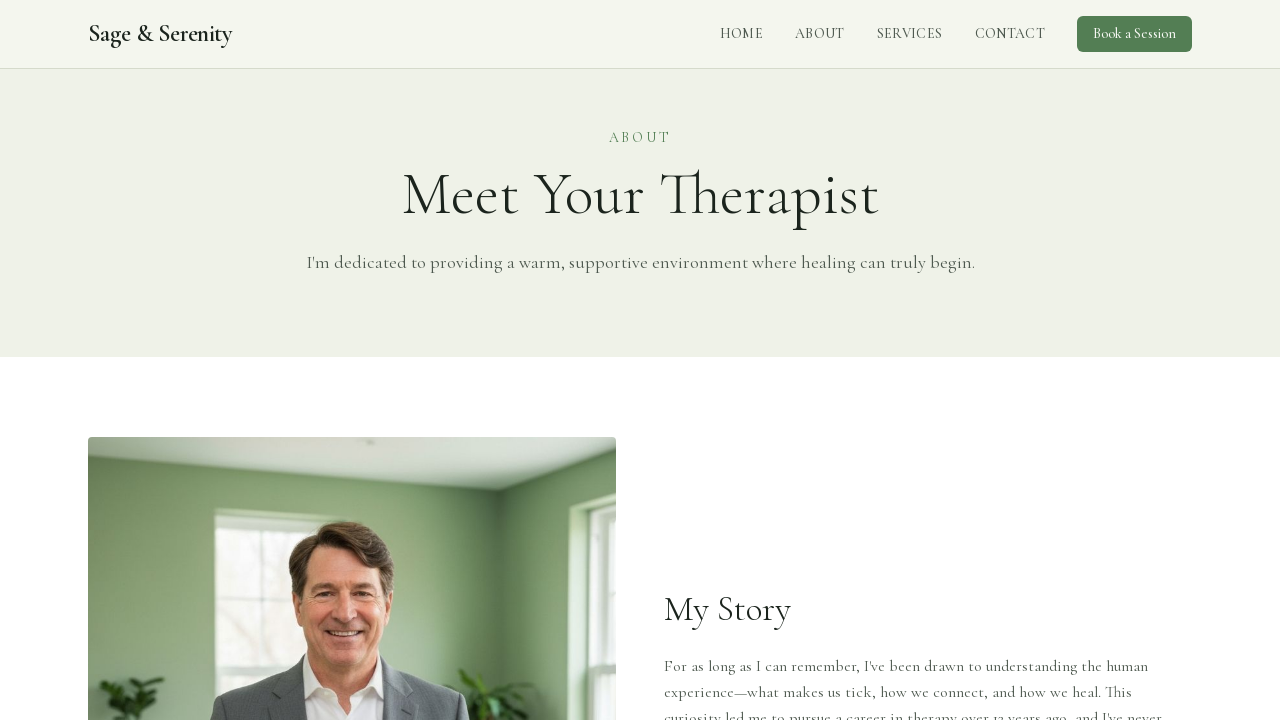

About page network idle state reached
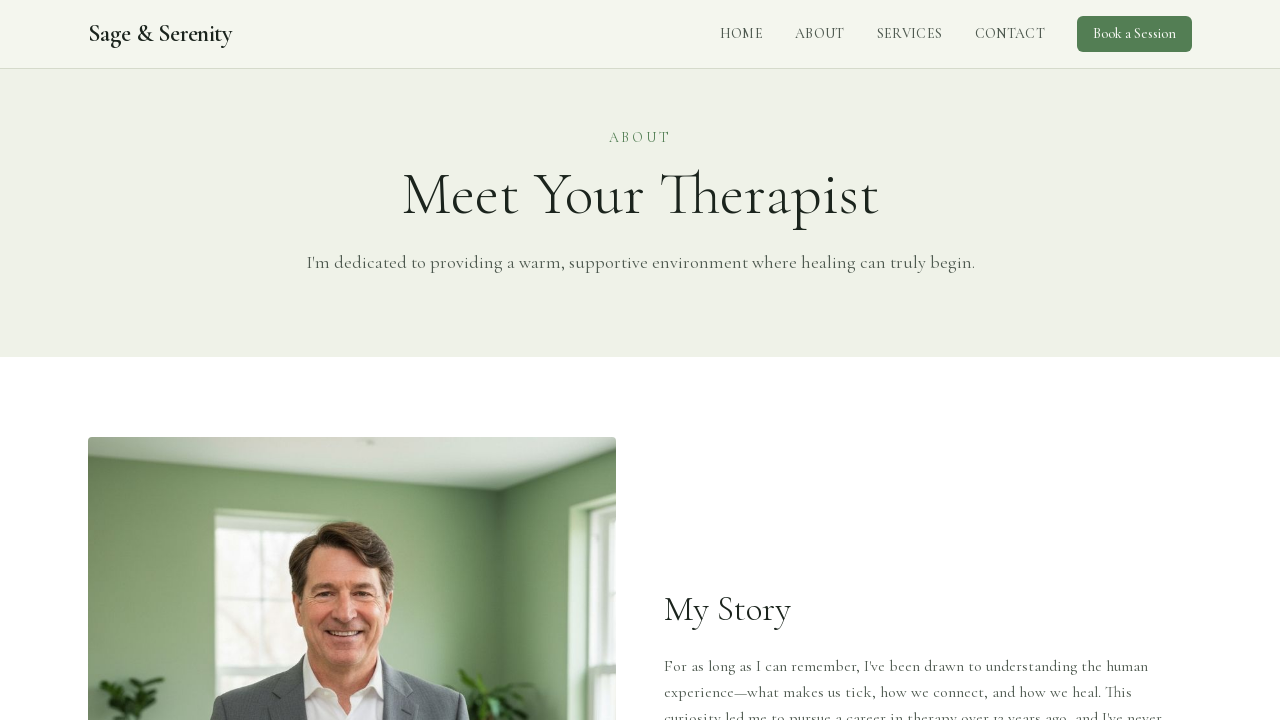

Viewport meta tag verified on about page
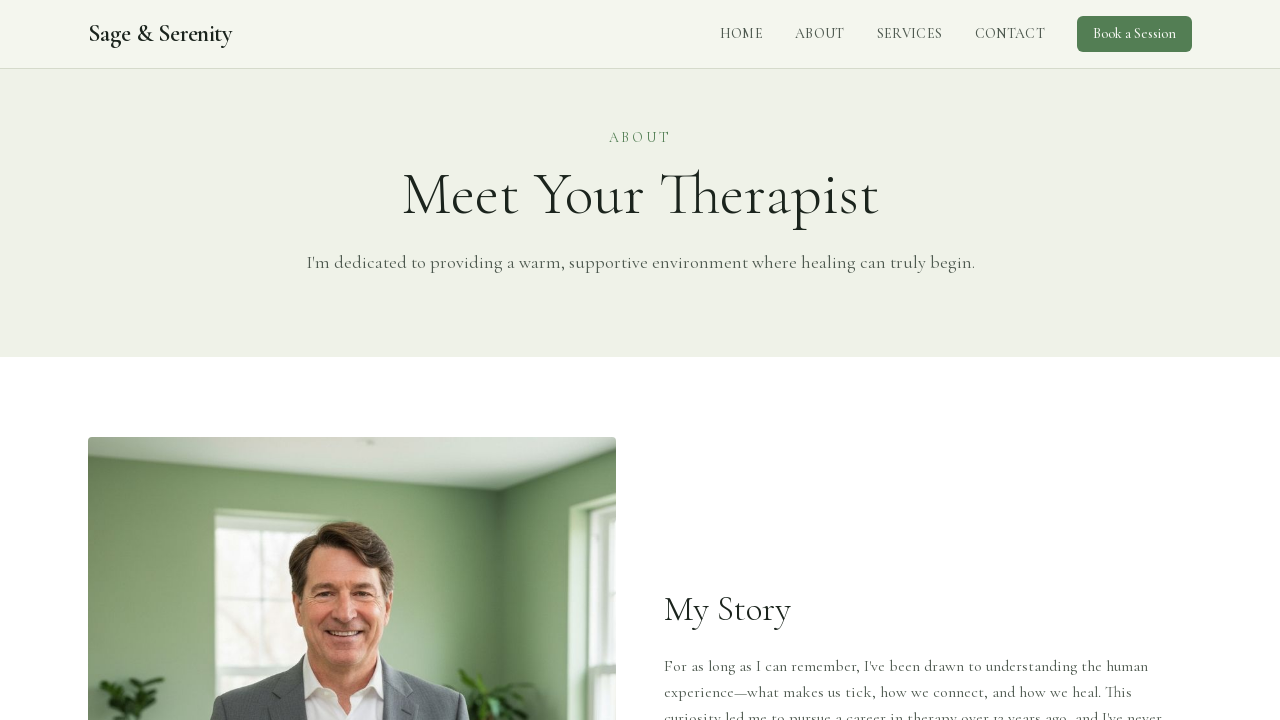

Navigated to services page
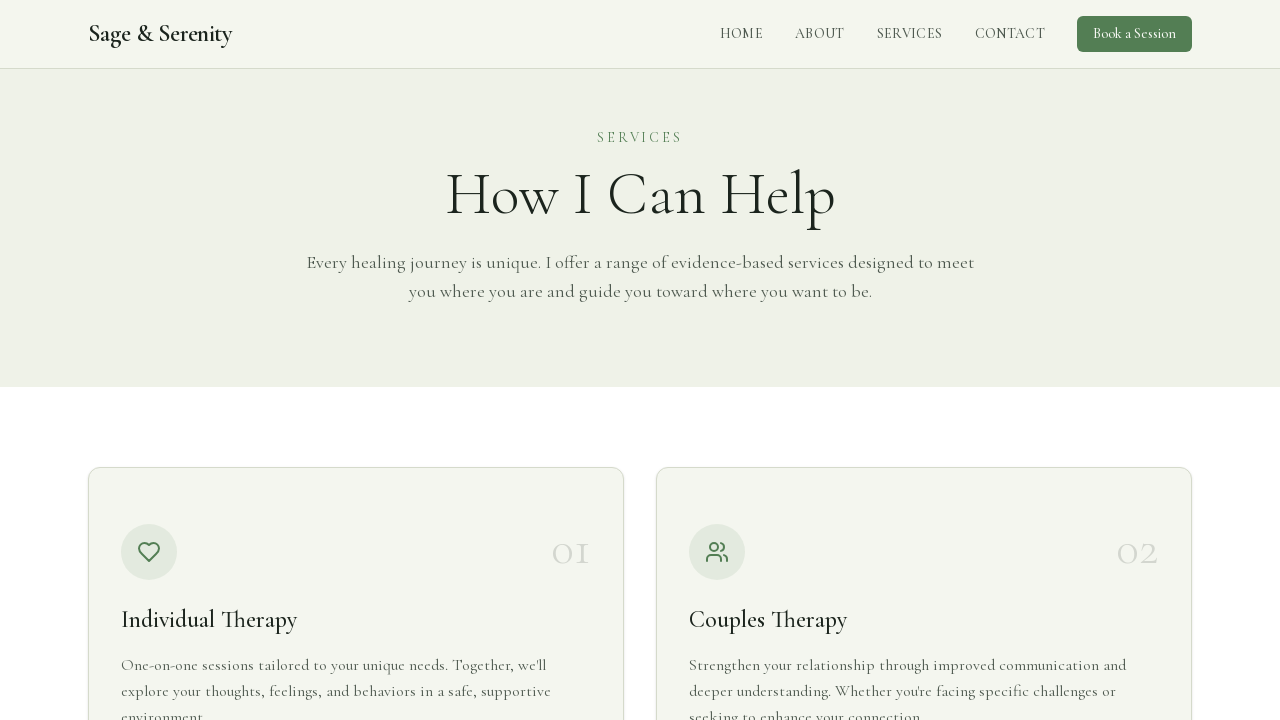

Services page network idle state reached
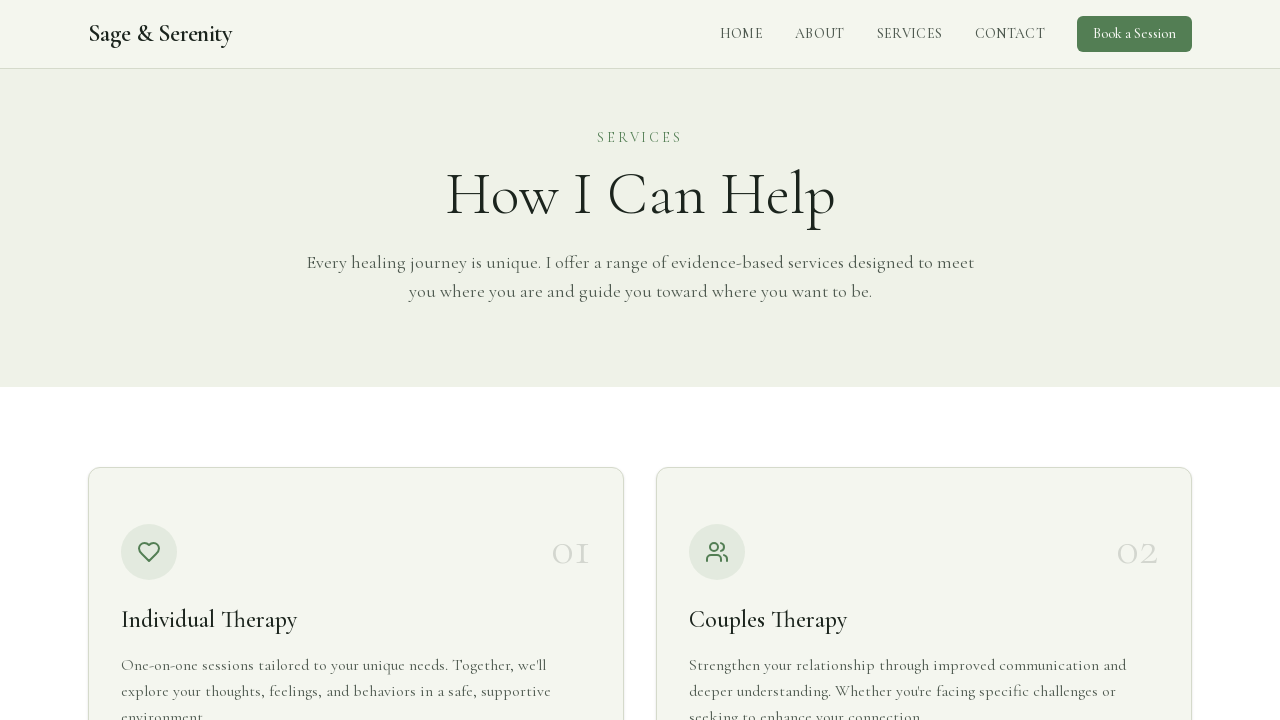

Viewport meta tag verified on services page
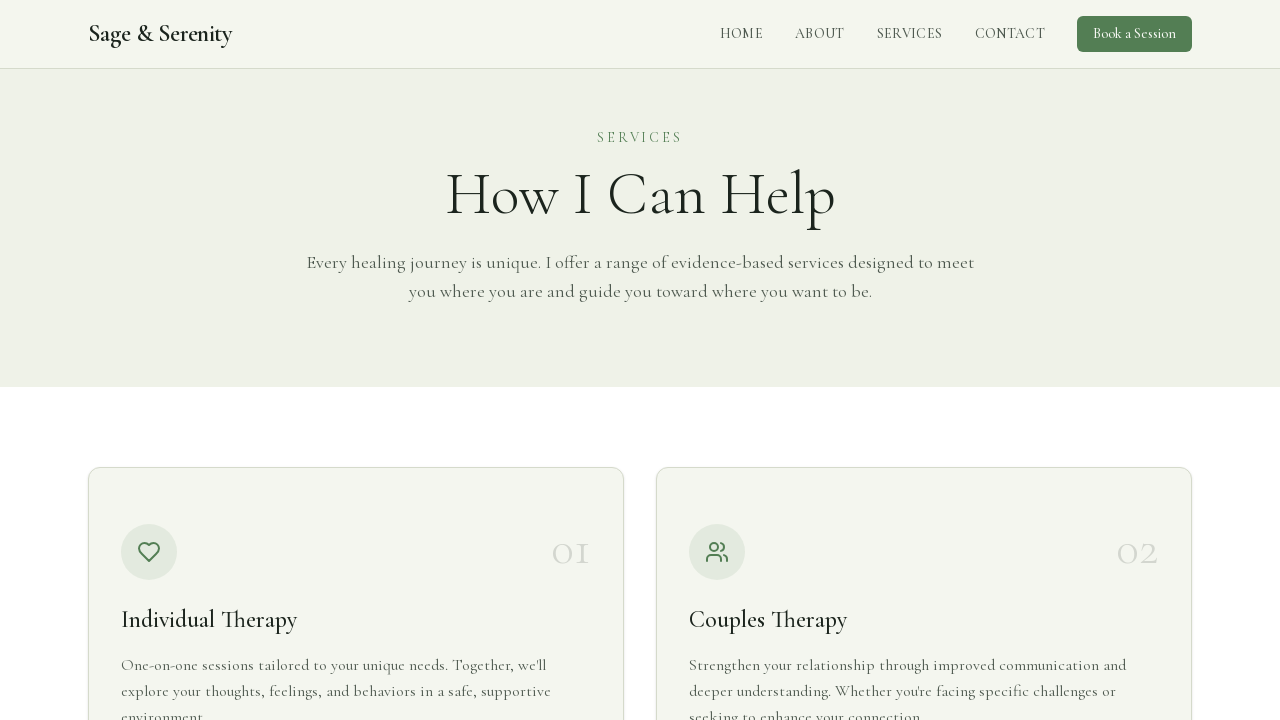

Navigated to individual therapy page
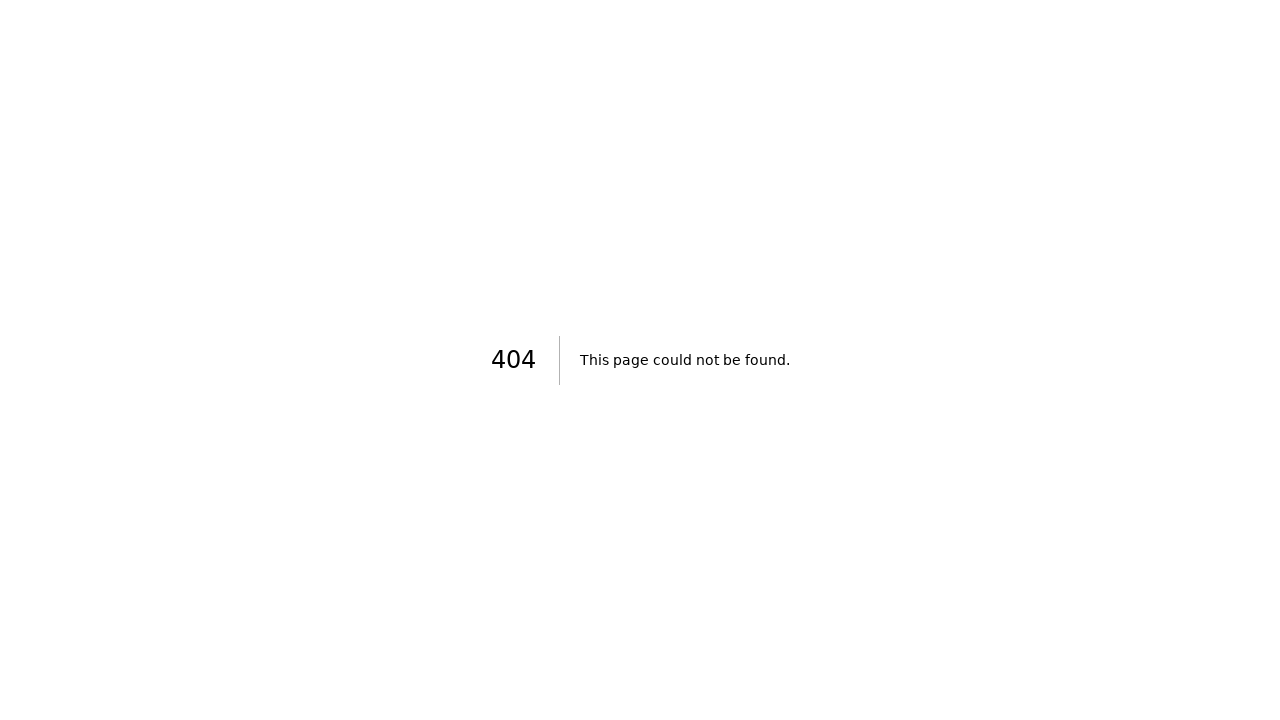

Individual therapy page network idle state reached
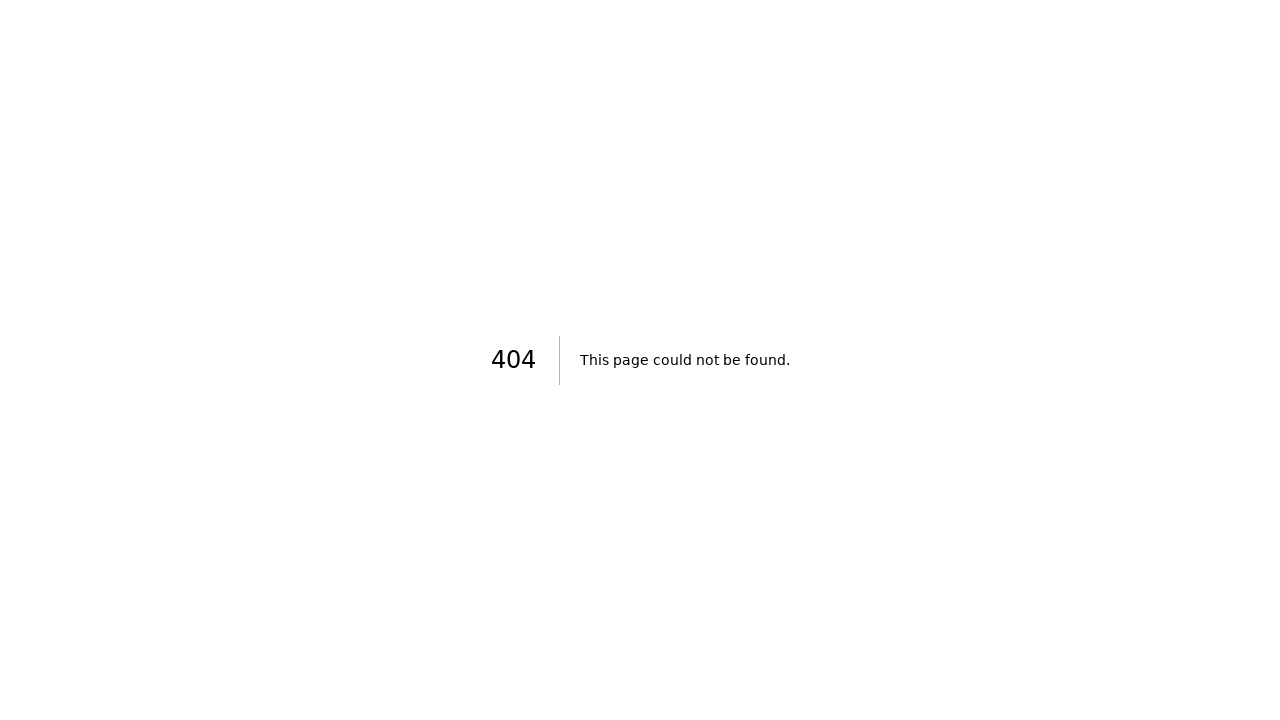

Viewport meta tag verified on individual therapy page
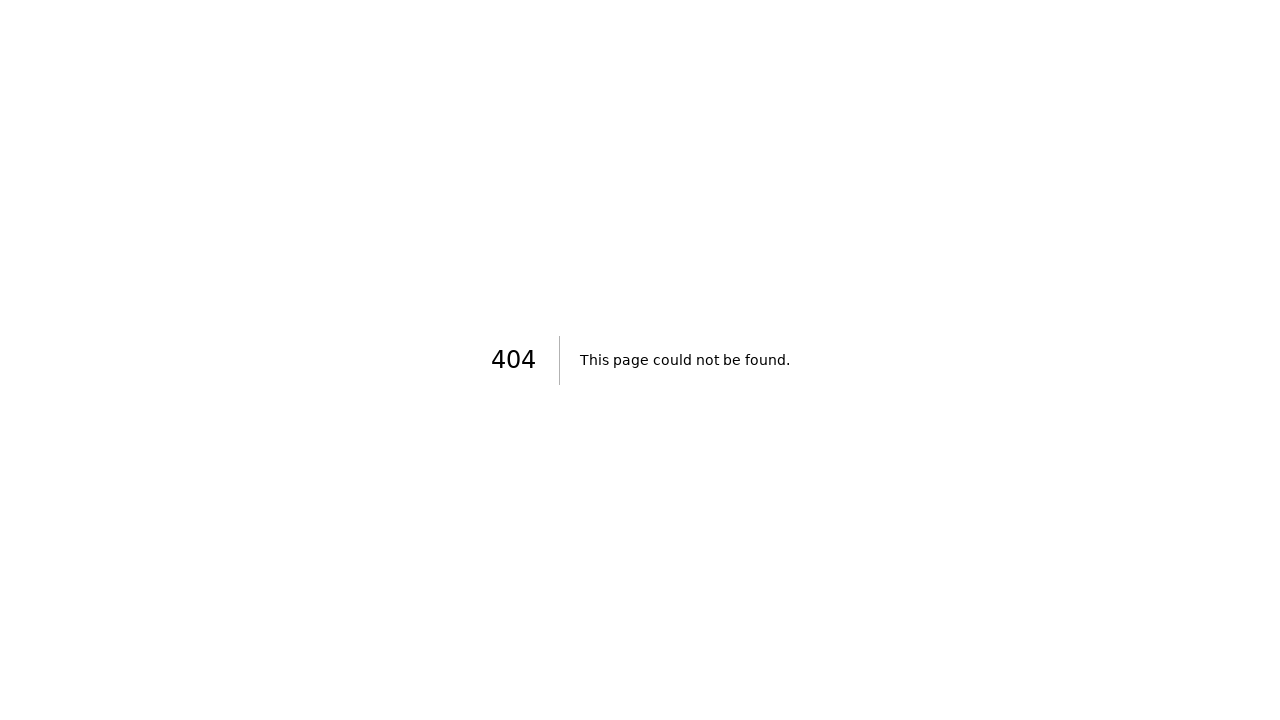

Navigated to contact page
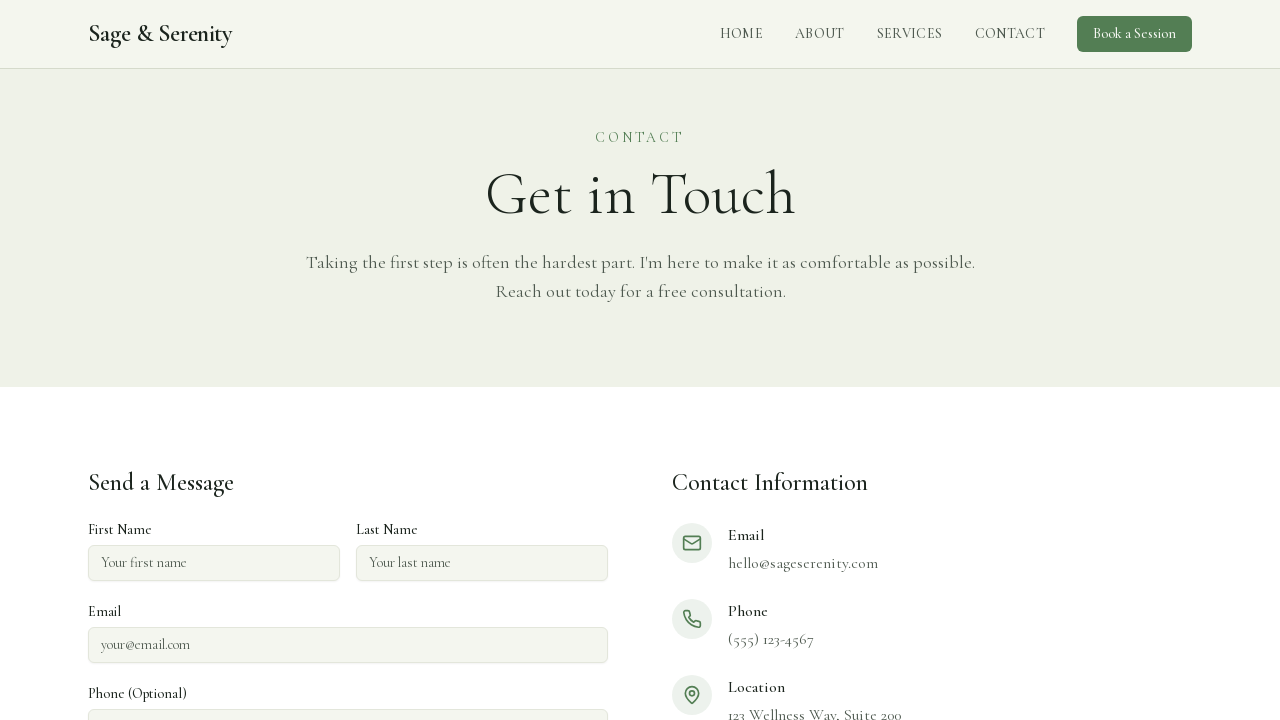

Contact page network idle state reached
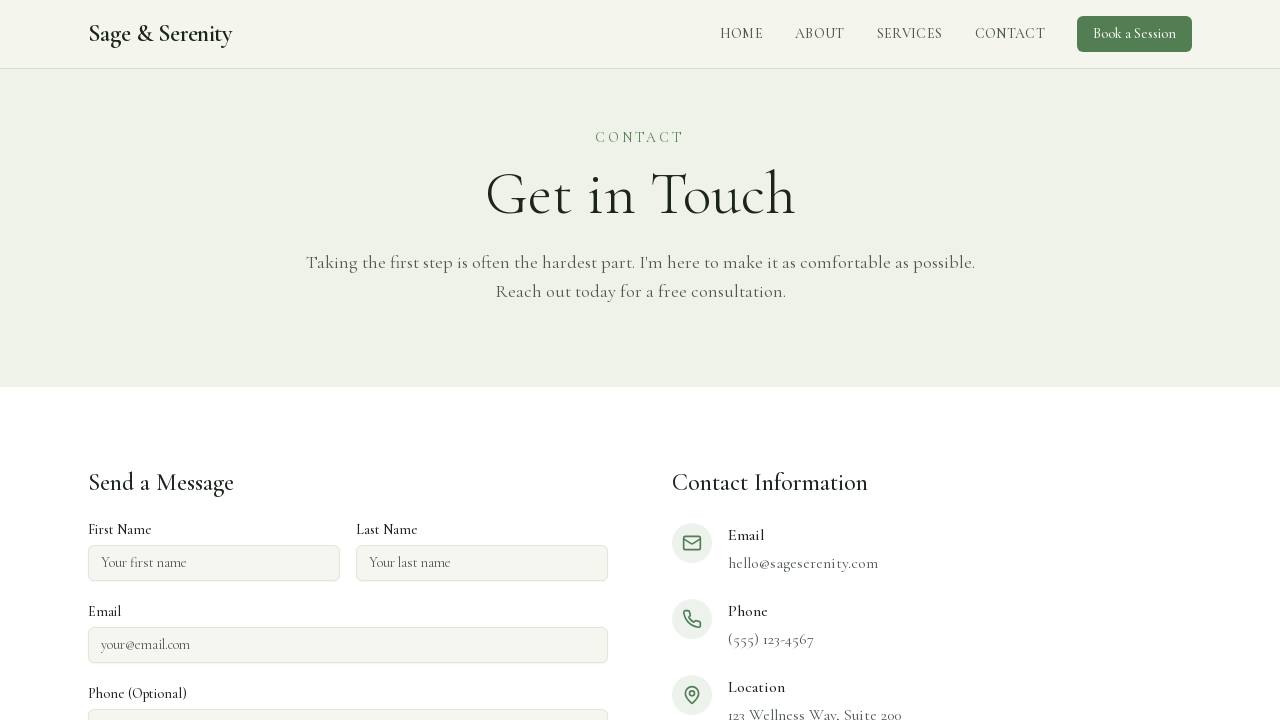

Viewport meta tag verified on contact page
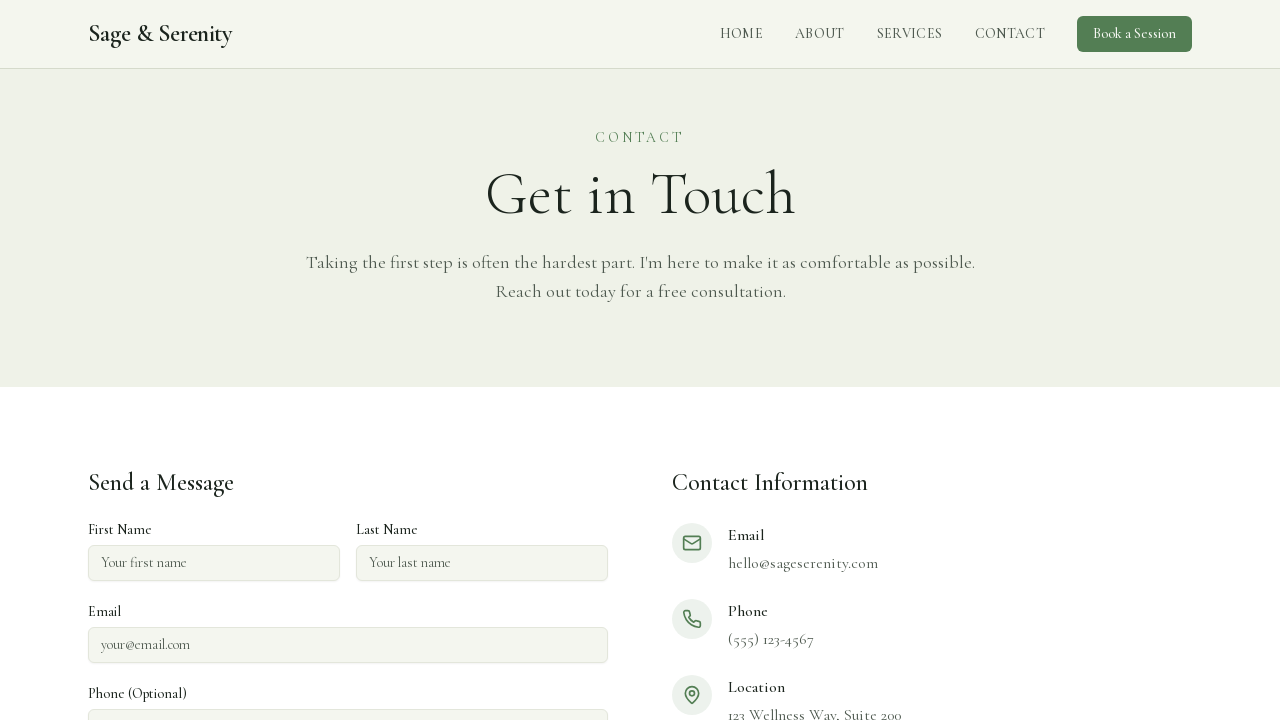

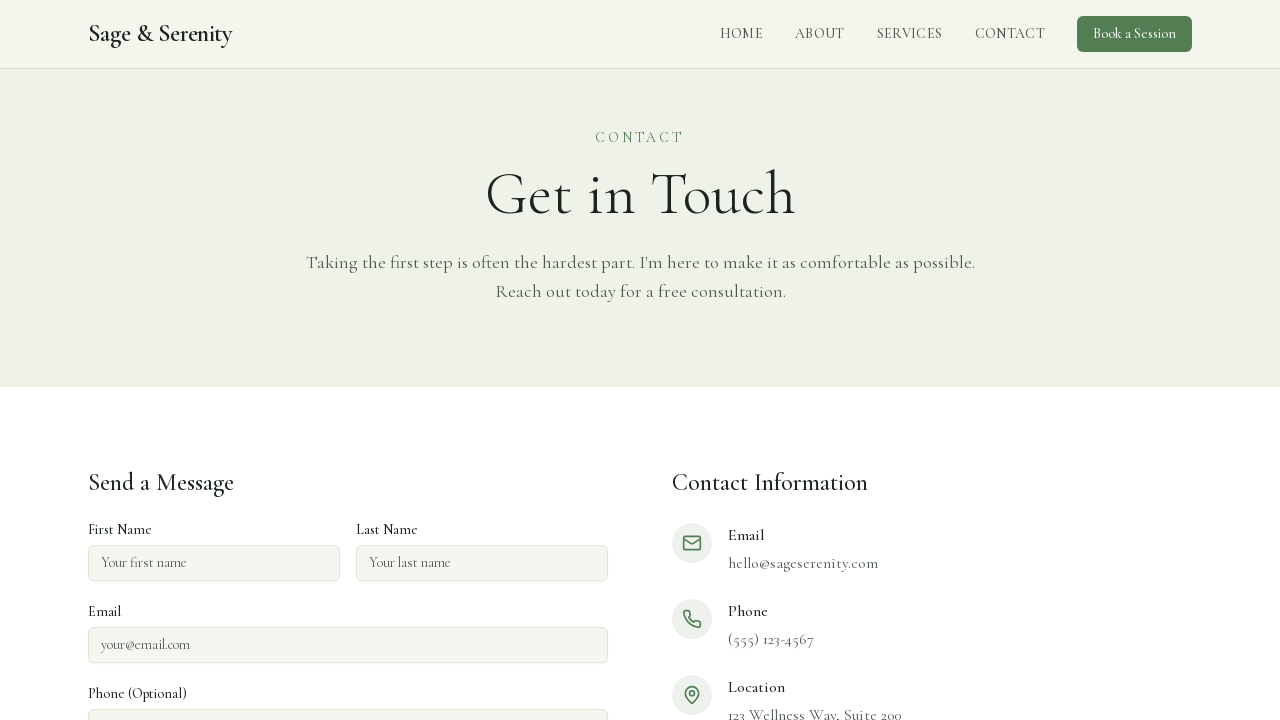